Navigates to SelectorHub's XPath practice page and scrolls down the page using JavaScript executor

Starting URL: https://selectorshub.com/xpath-practice-page/

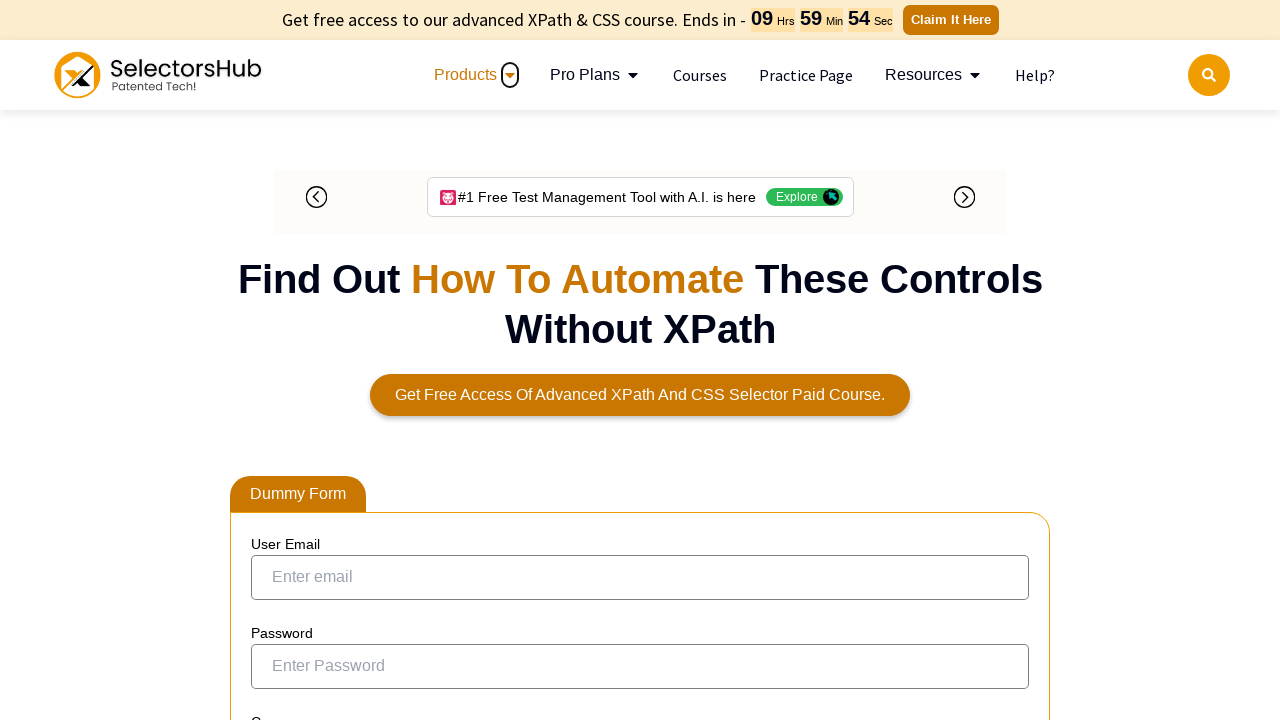

Scrolled down the page by 500 pixels using JavaScript
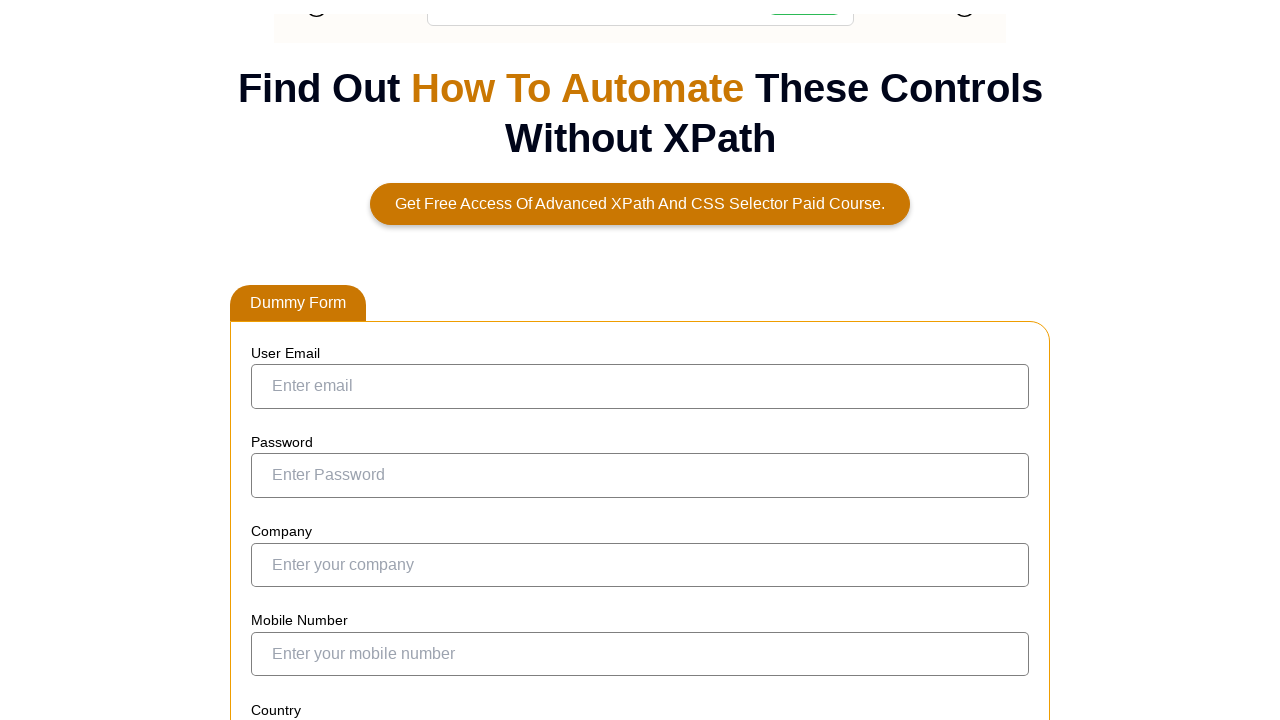

Retrieved current URL using JavaScript
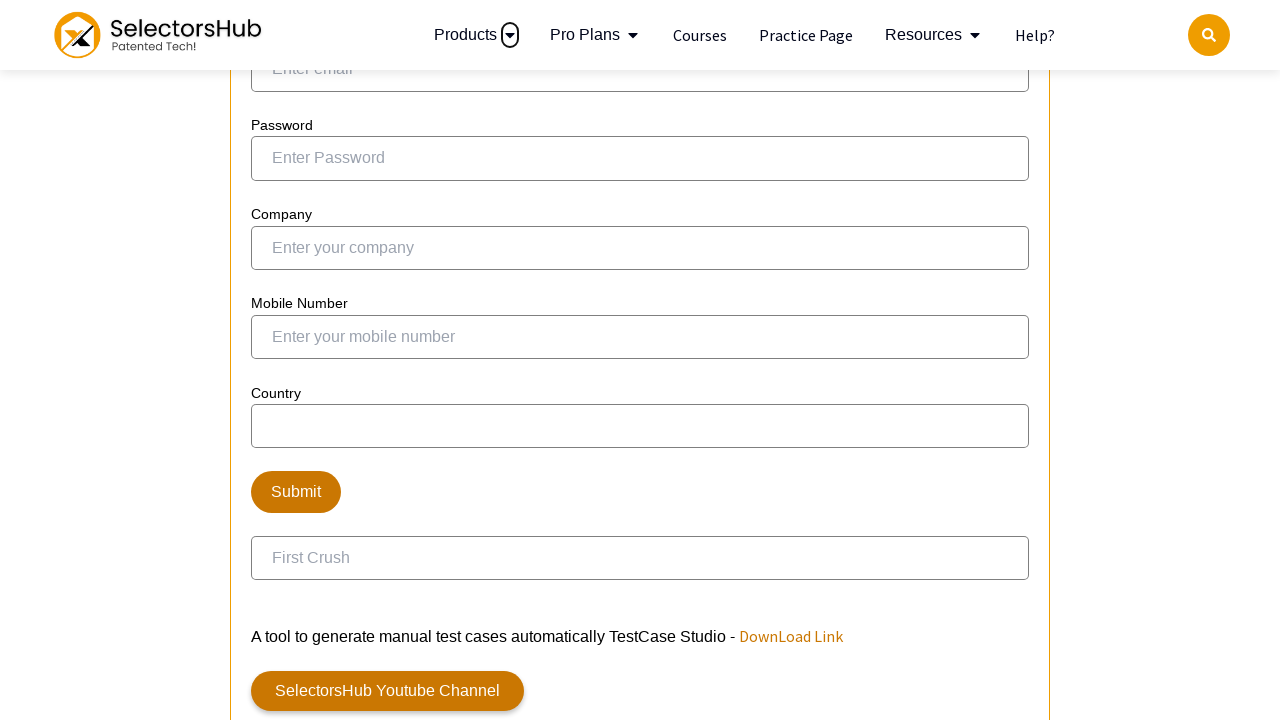

Retrieved page title using JavaScript
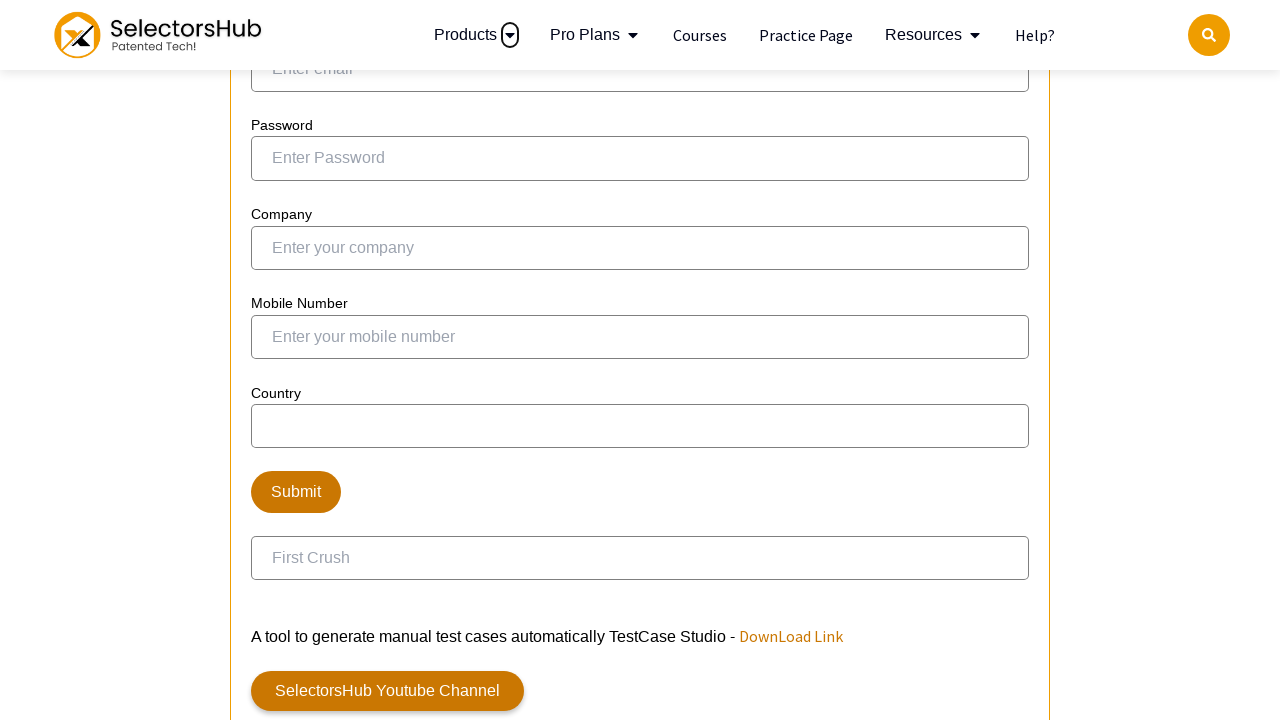

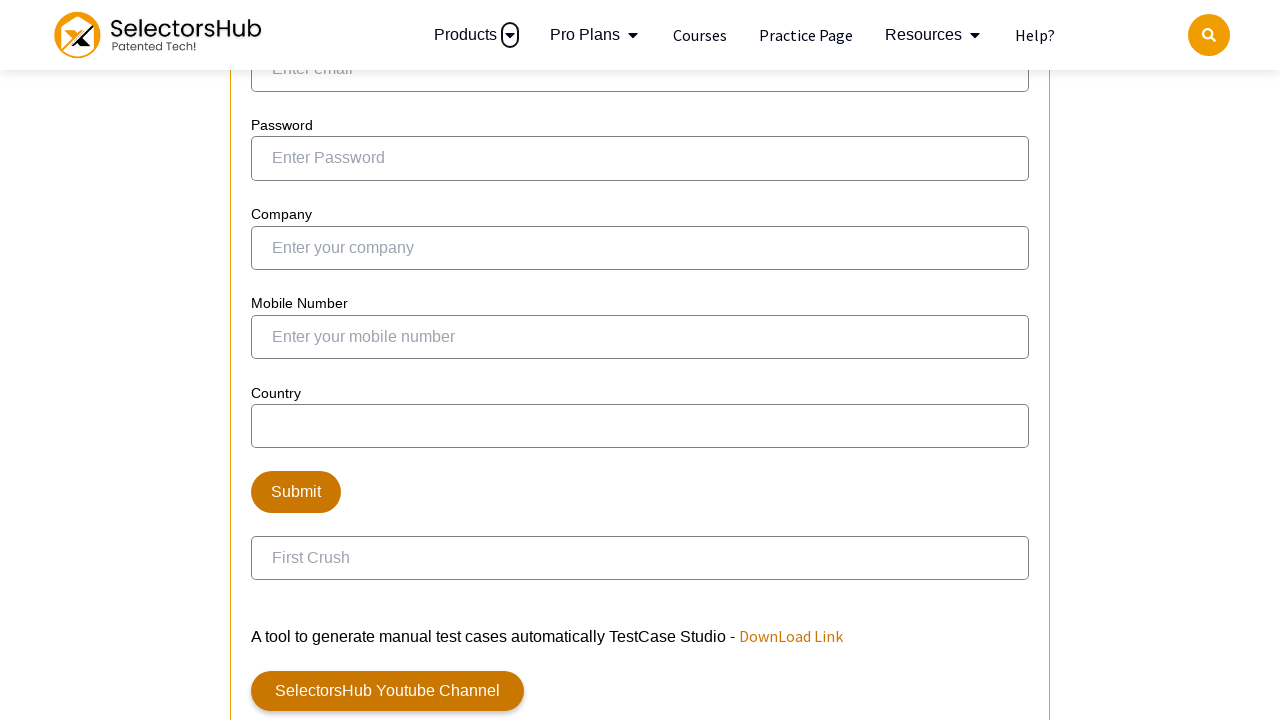